Tests the add/remove elements functionality by clicking the "Add Element" button twice to create two delete buttons, then removing one and verifying only one remains.

Starting URL: http://the-internet.herokuapp.com/add_remove_elements/

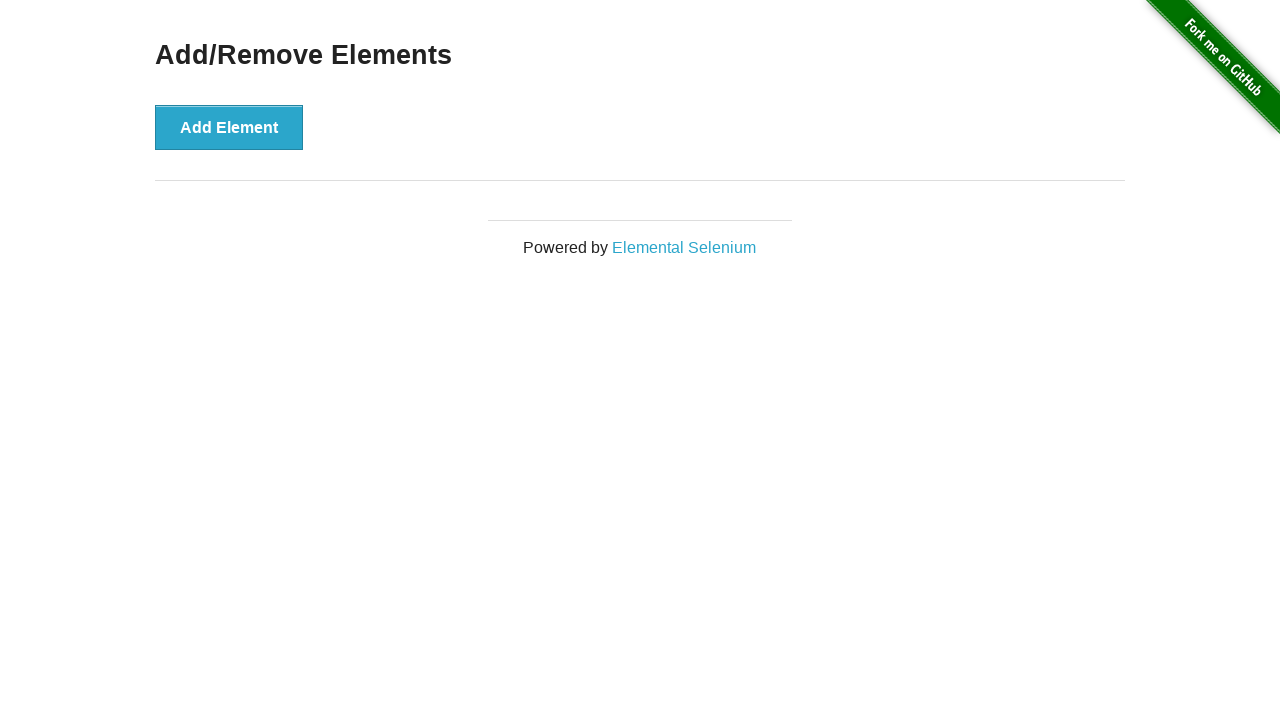

Clicked 'Add Element' button (first time) at (229, 127) on xpath=//button[text()='Add Element']
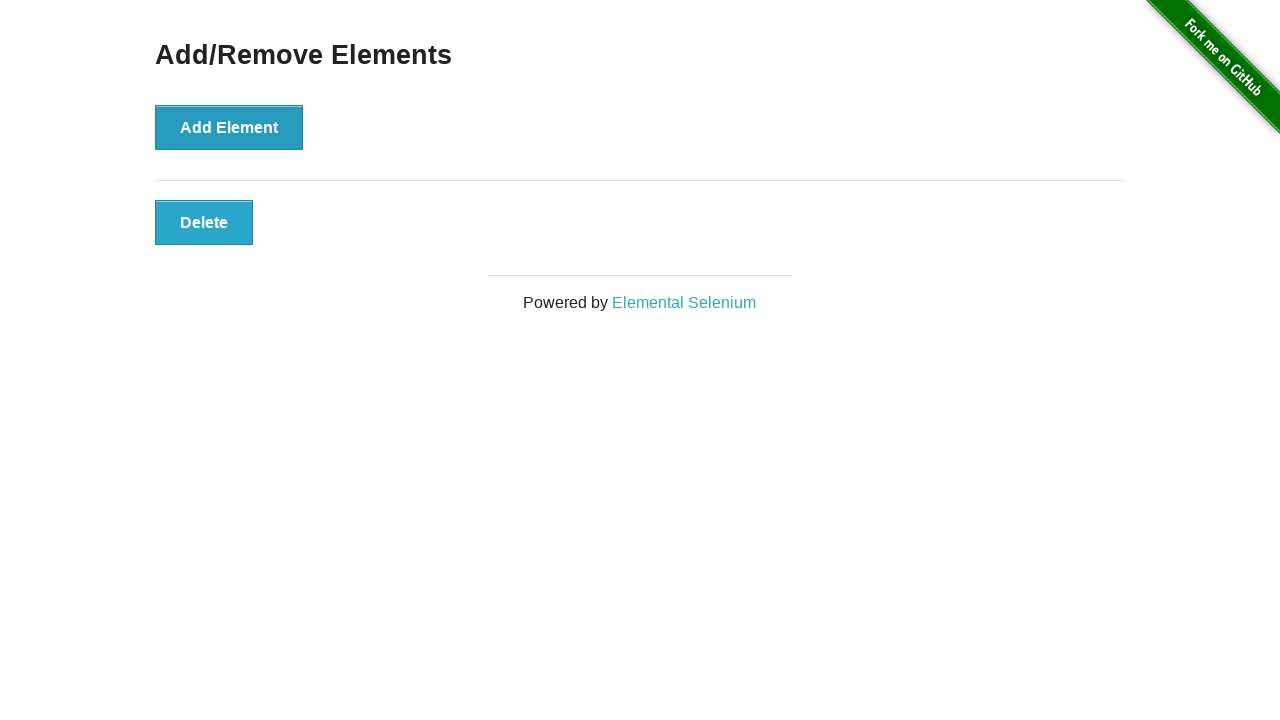

Clicked 'Add Element' button (second time) at (229, 127) on xpath=//button[text()='Add Element']
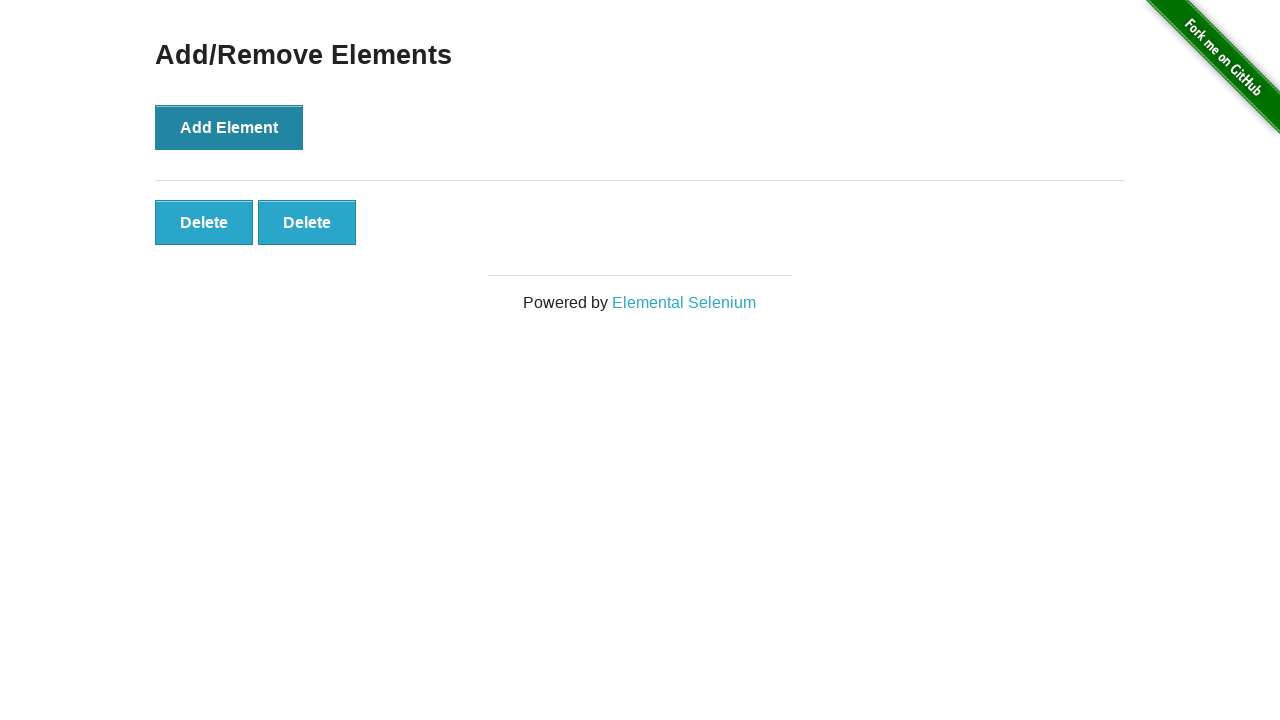

Clicked the second 'Delete' button to remove it at (307, 222) on xpath=//button[text()='Delete'] >> nth=1
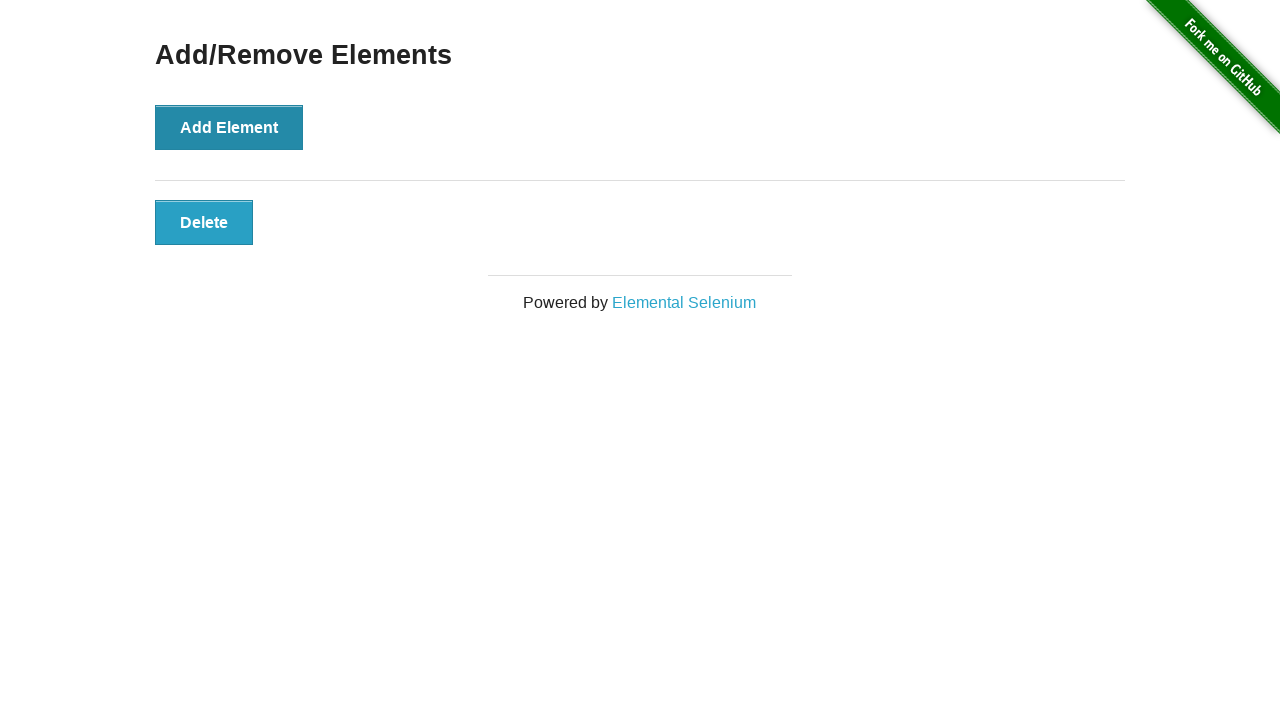

Verified that only one Delete button remains
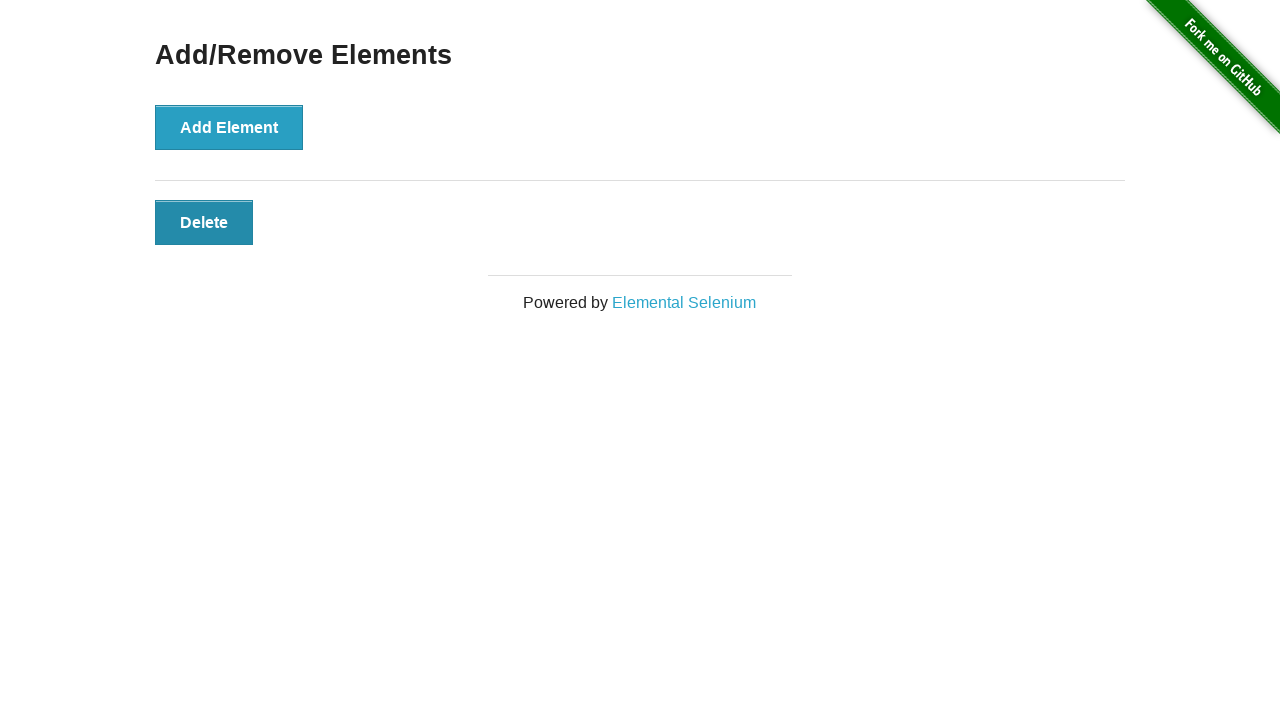

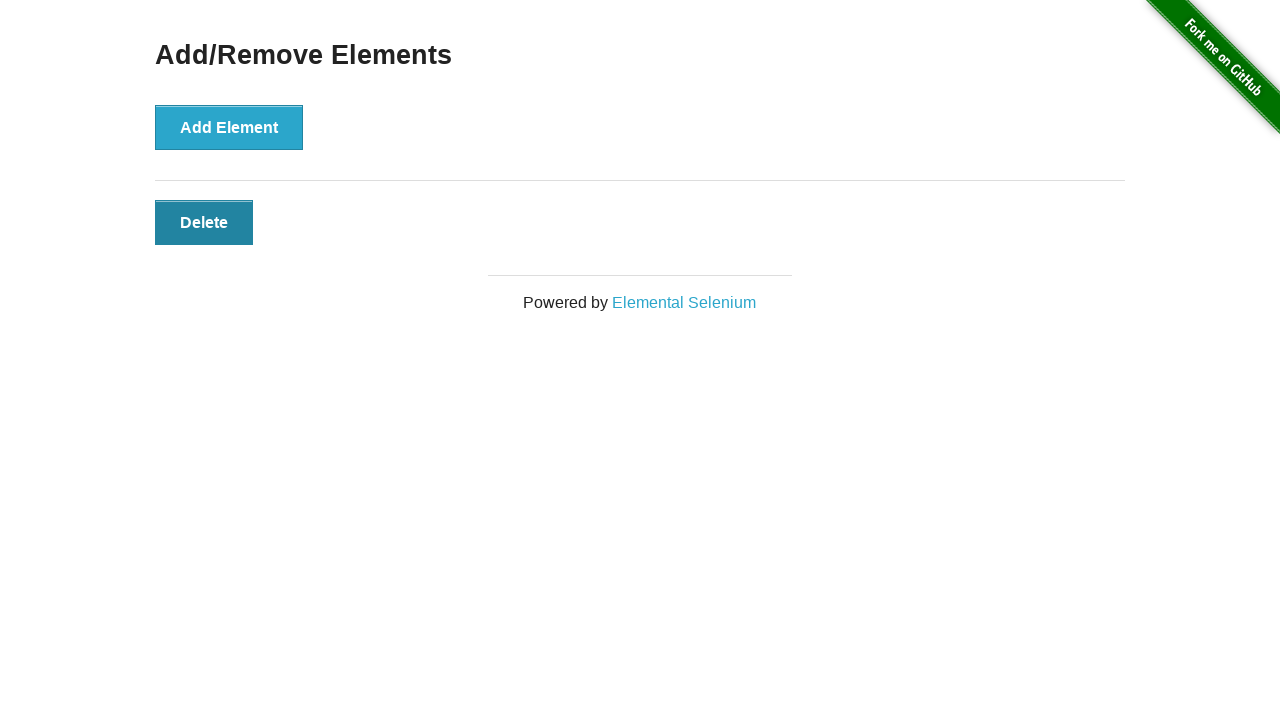